Tests multiple window handling by opening a new window and switching between windows

Starting URL: https://the-internet.herokuapp.com/

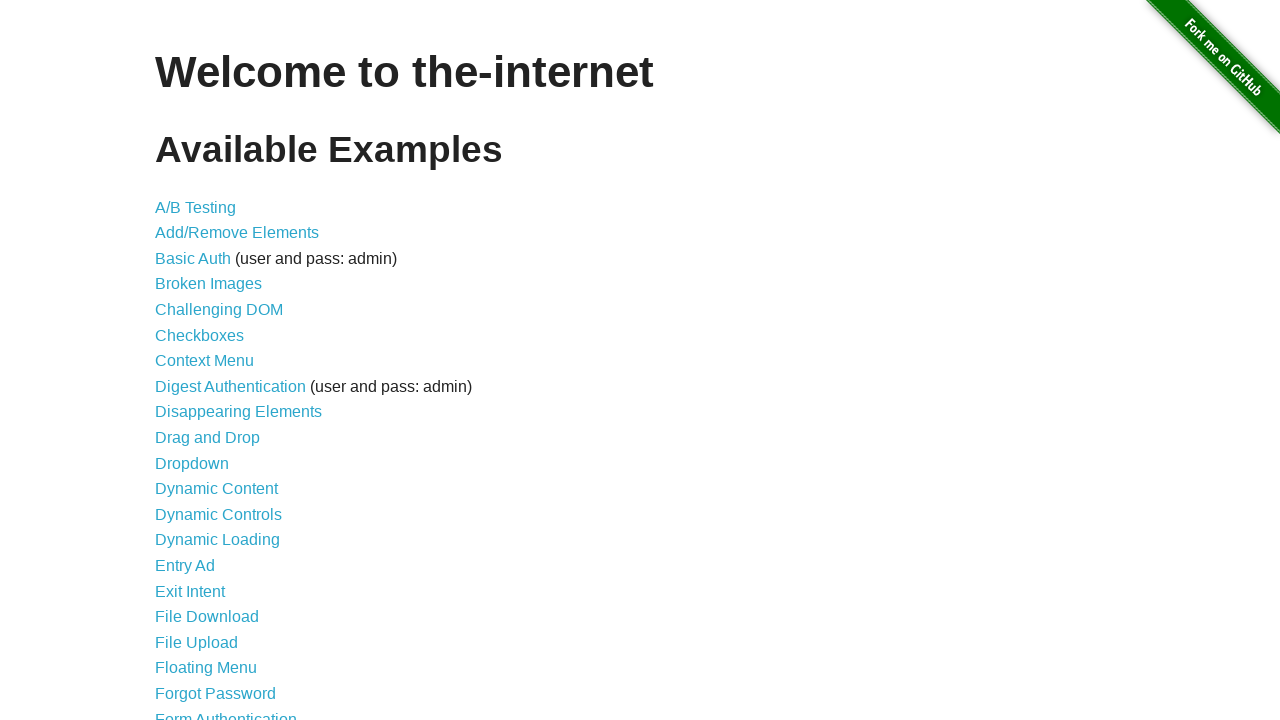

Clicked on 'Multiple Windows' link at (218, 369) on xpath=//ul/li/a[text()='Multiple Windows']
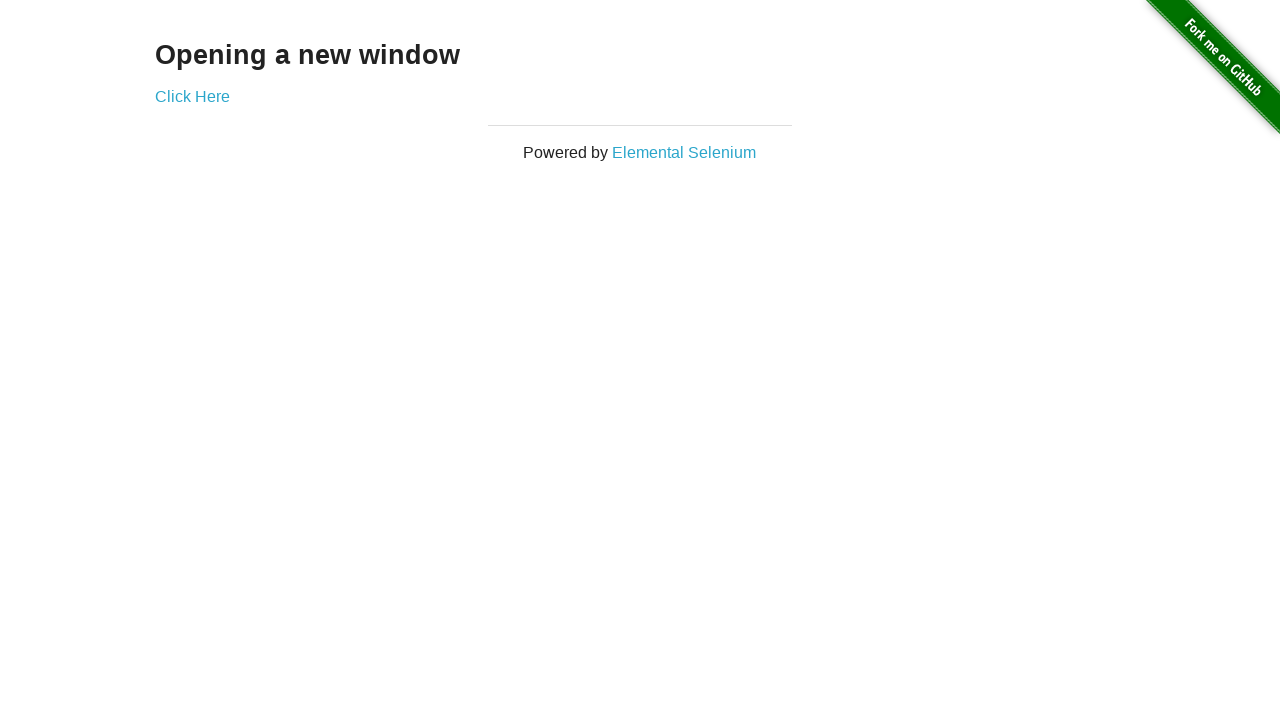

Clicked 'Click Here' link and new window opened at (192, 96) on xpath=//a[text()='Click Here']
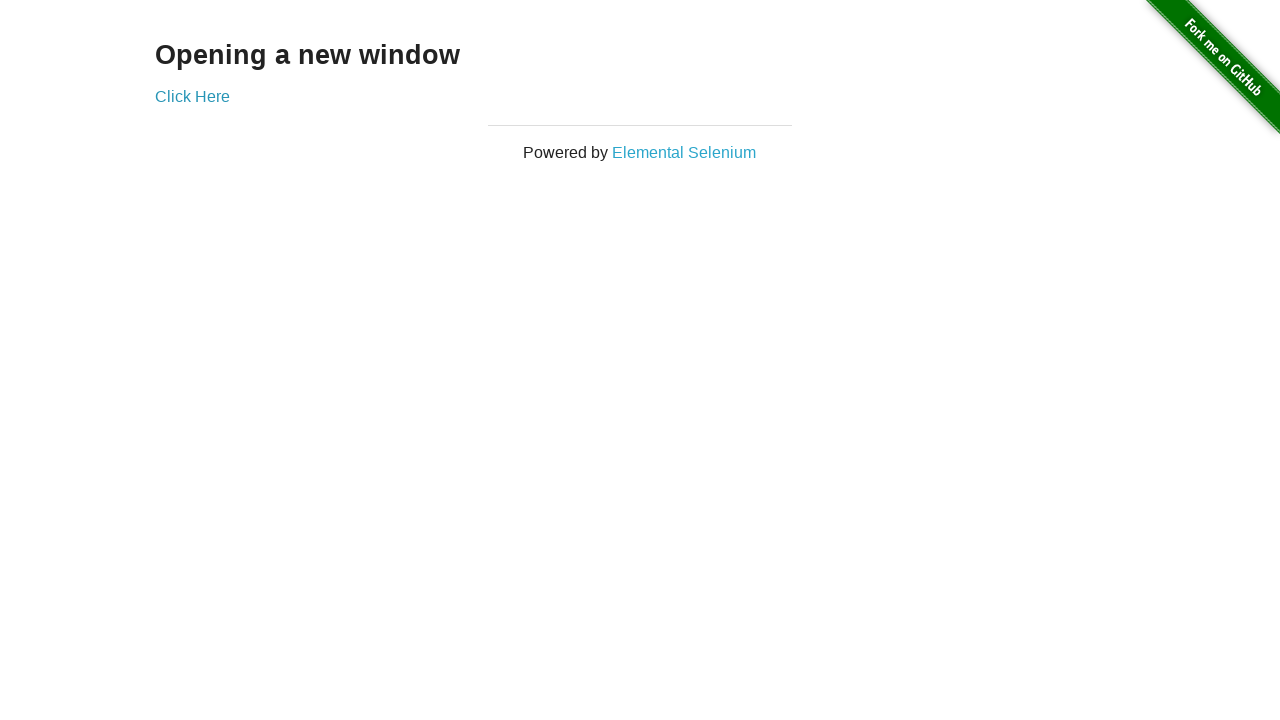

Retrieved new window title: New Window
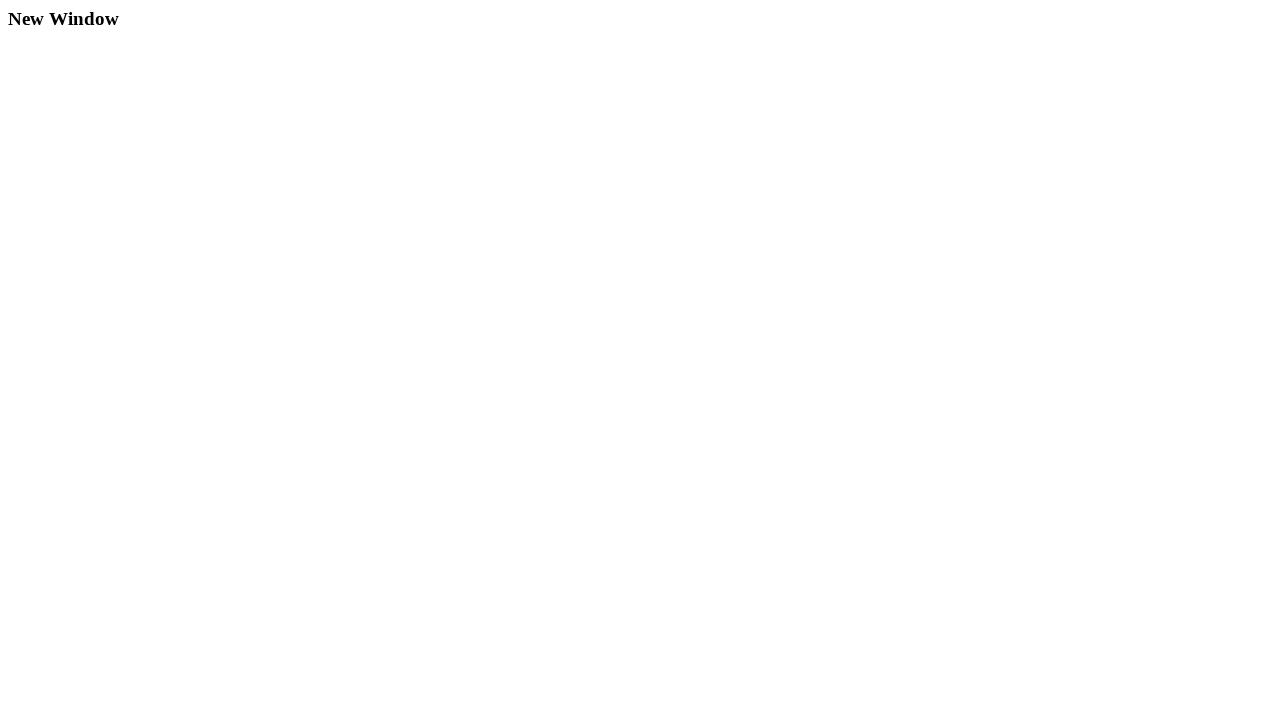

Closed new window
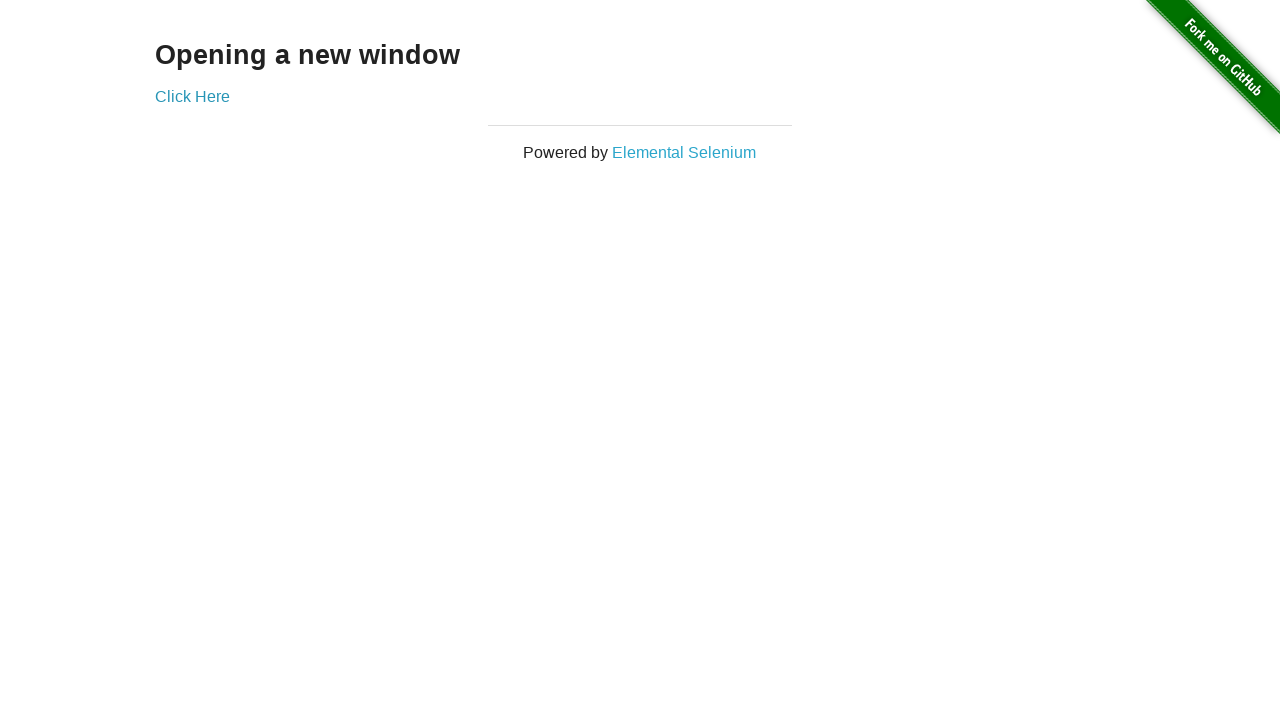

Navigated back to main page
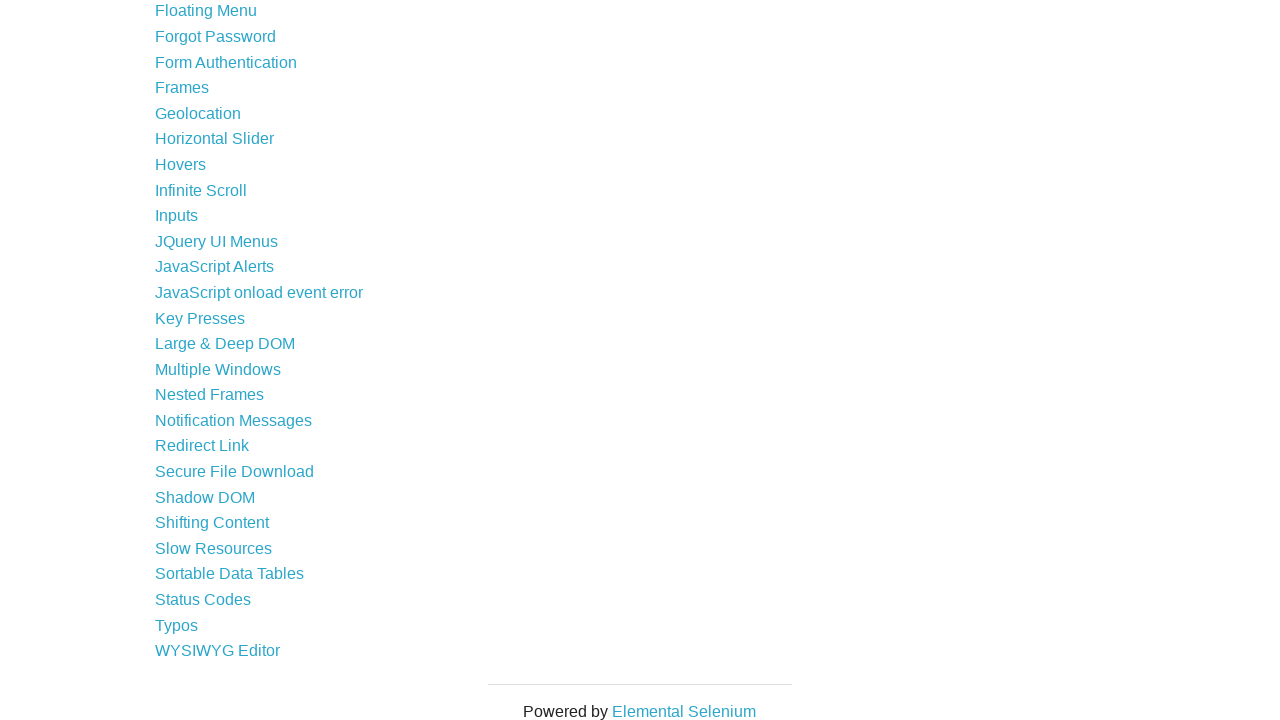

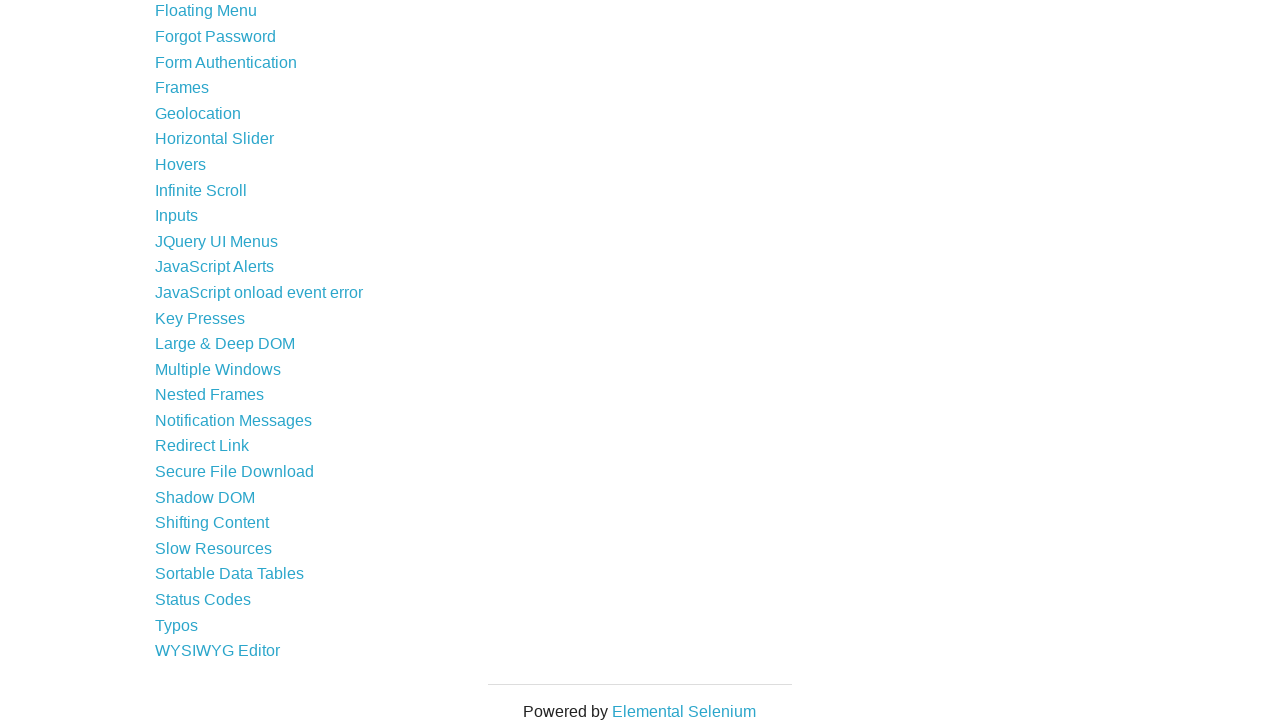